Tests interaction with shadow DOM elements by filling name and email fields within a shadow root

Starting URL: https://www.lambdatest.com/selenium-playground/shadow-dom

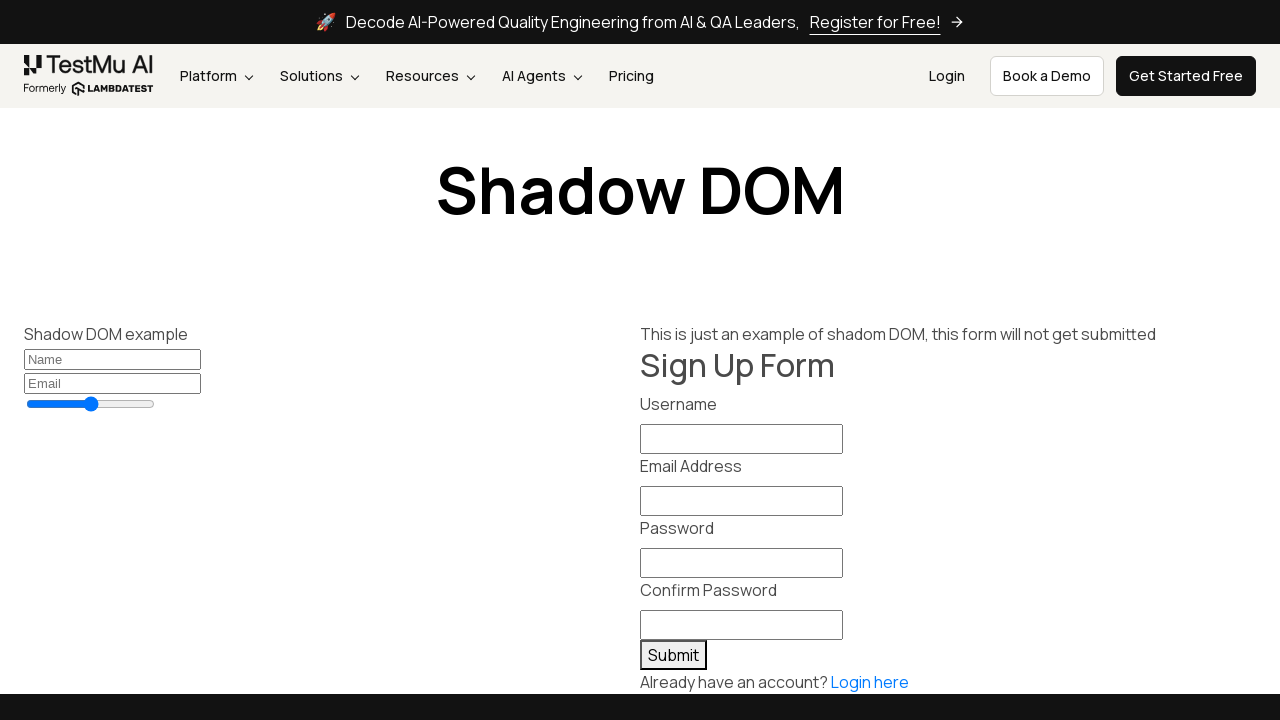

Filled name field with 'Abhishek' in shadow DOM on div#shadow_host >> div:nth-child(2) > input[placeholder='Name']
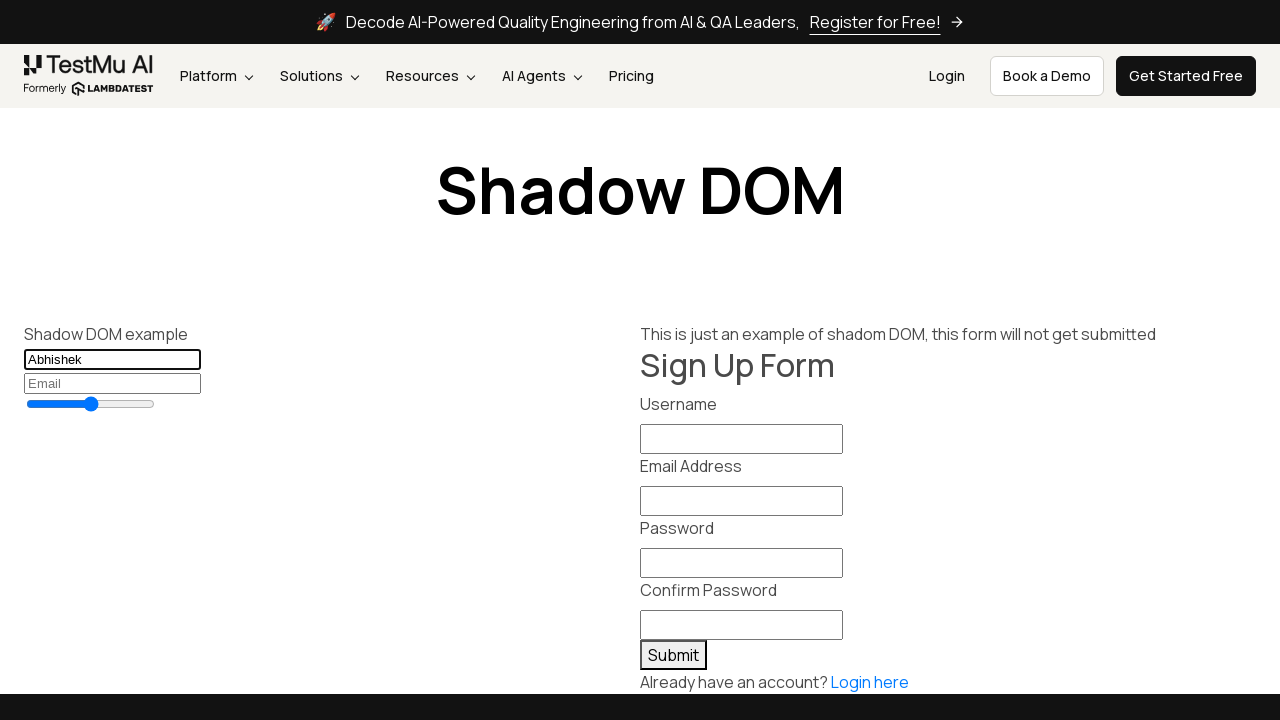

Filled email field with 'test@gmail.com' in shadow DOM on div#shadow_host >> div:nth-child(3) > input[placeholder='Email']
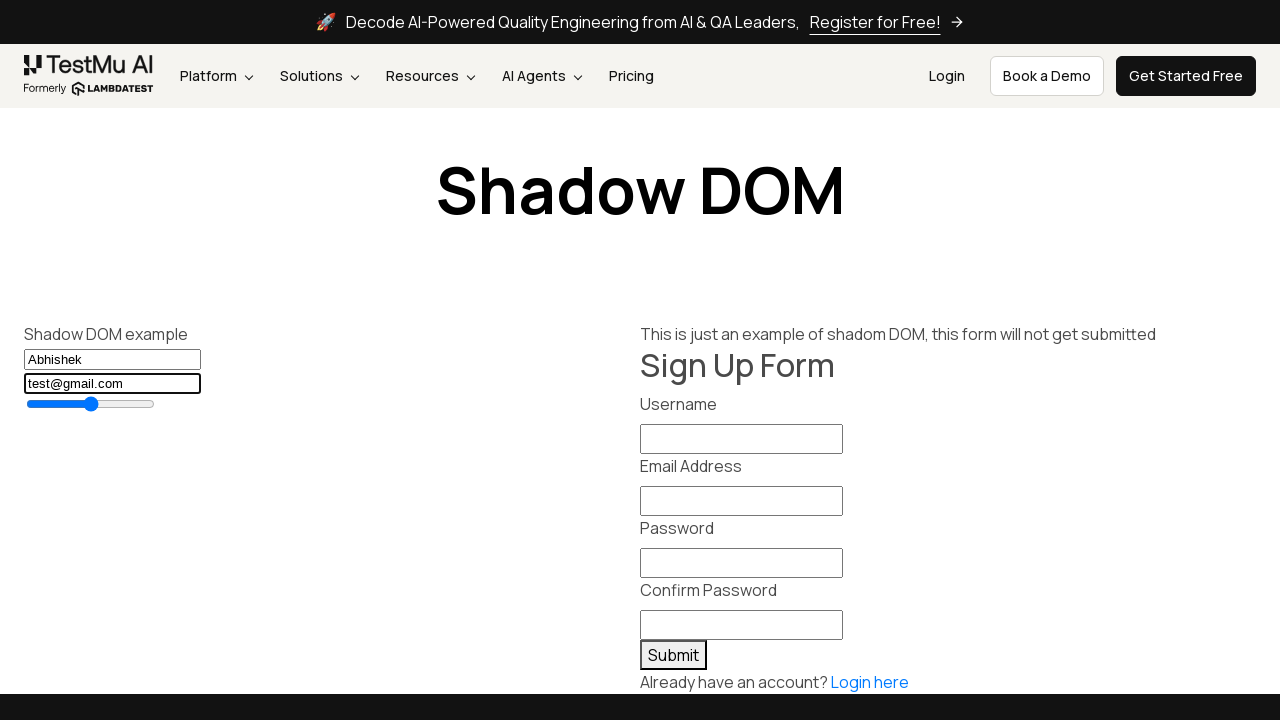

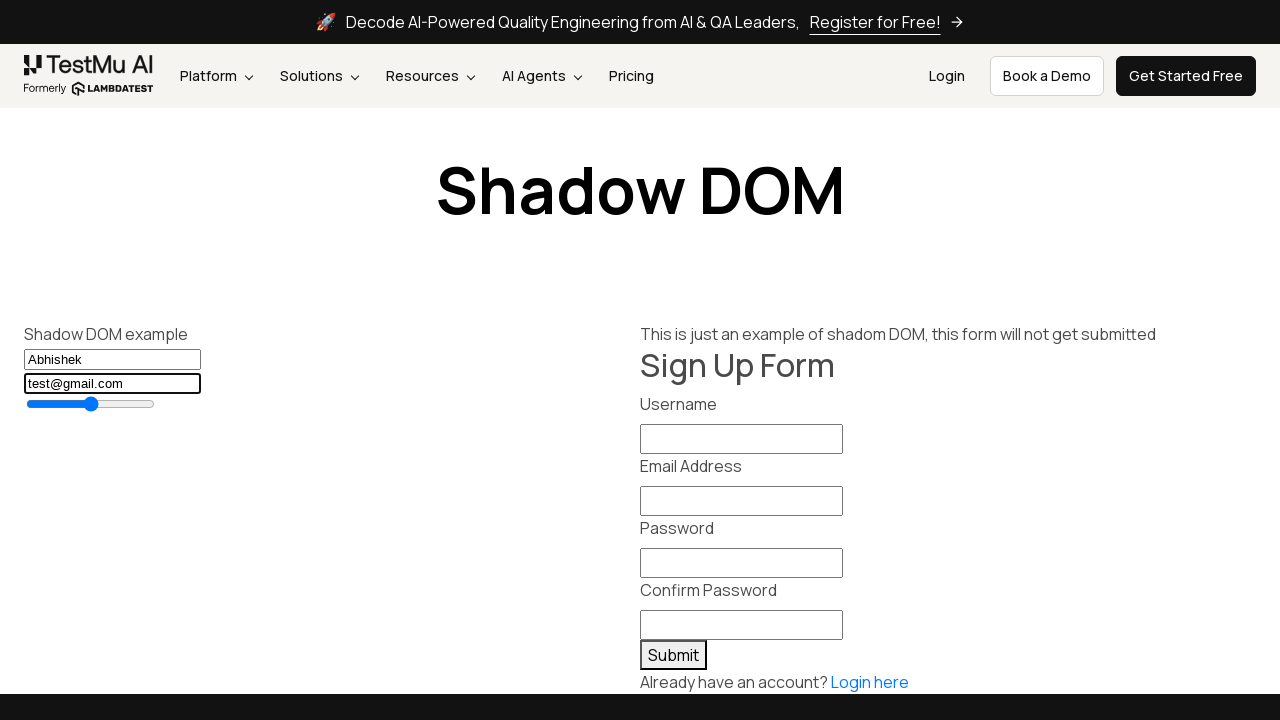